Tests the Reset functionality by clicking Reset link and verifying all three cats are listed with correct names.

Starting URL: https://cs1632.appspot.com/

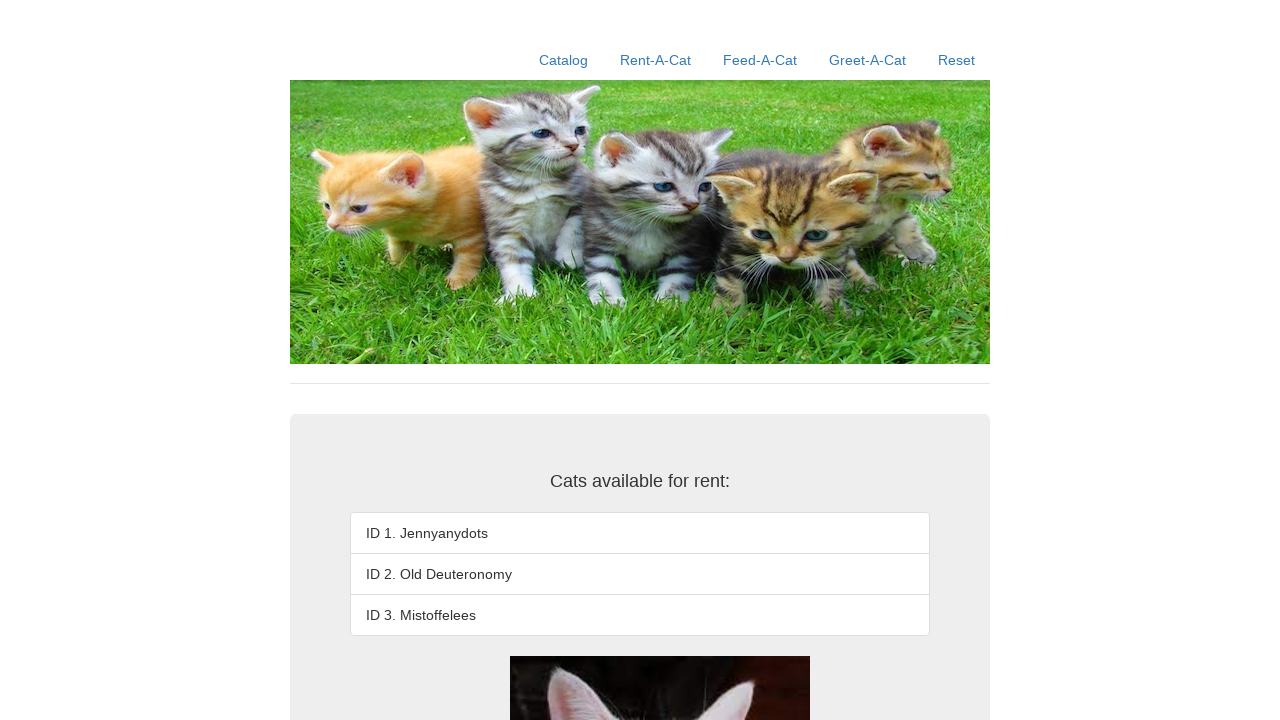

Set cookies to reset state (1=false, 2=false, 3=false)
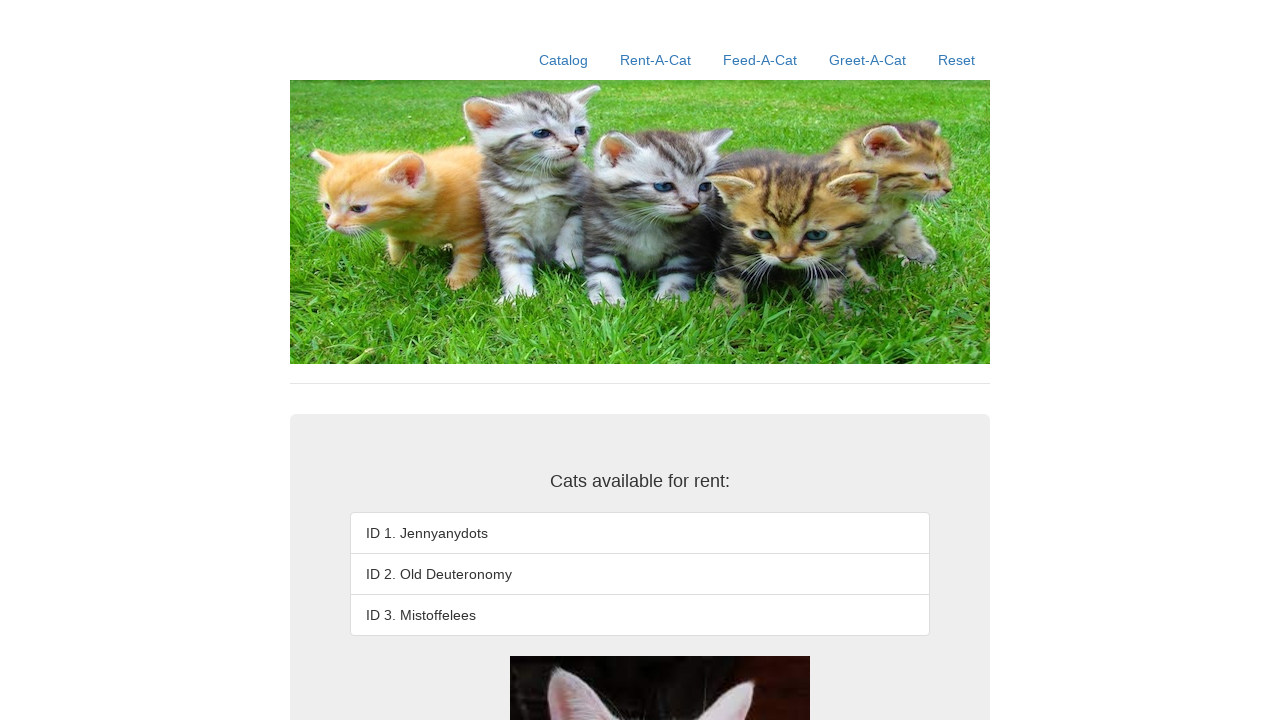

Clicked Reset link at (956, 60) on text=Reset
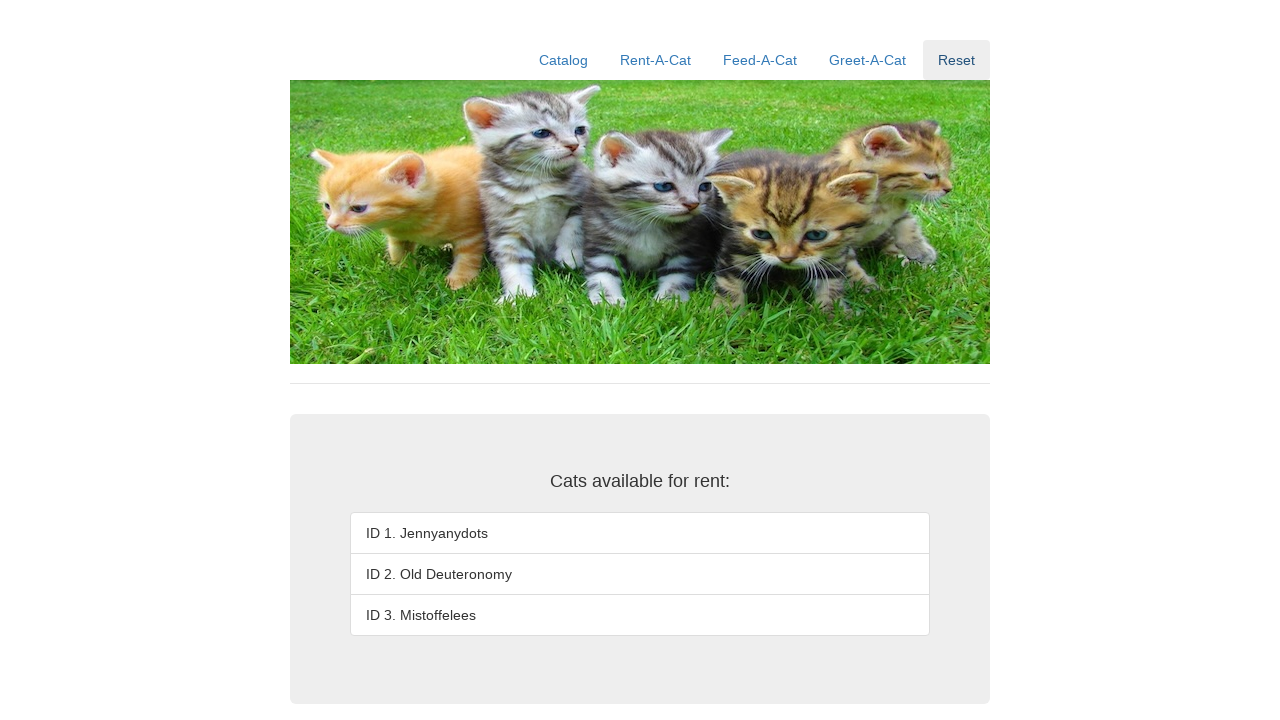

Verified first cat 'ID 1. Jennyanydots' is displayed
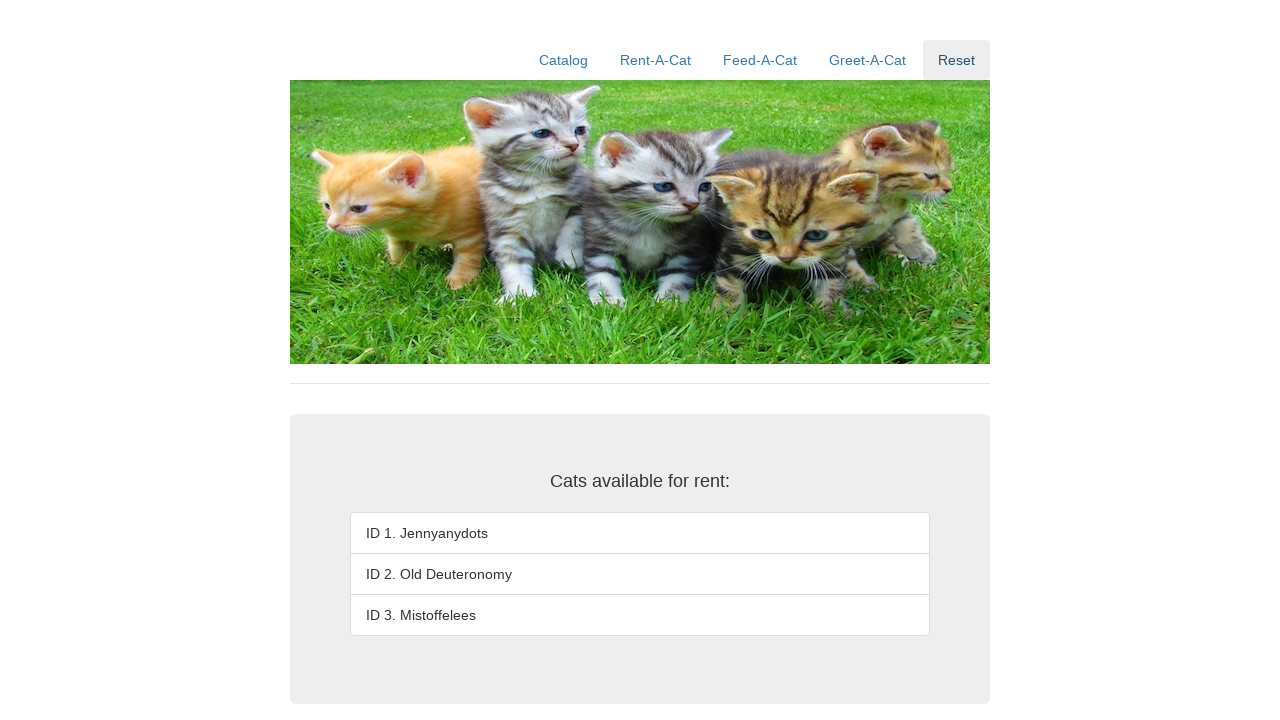

Verified second cat 'ID 2. Old Deuteronomy' is displayed
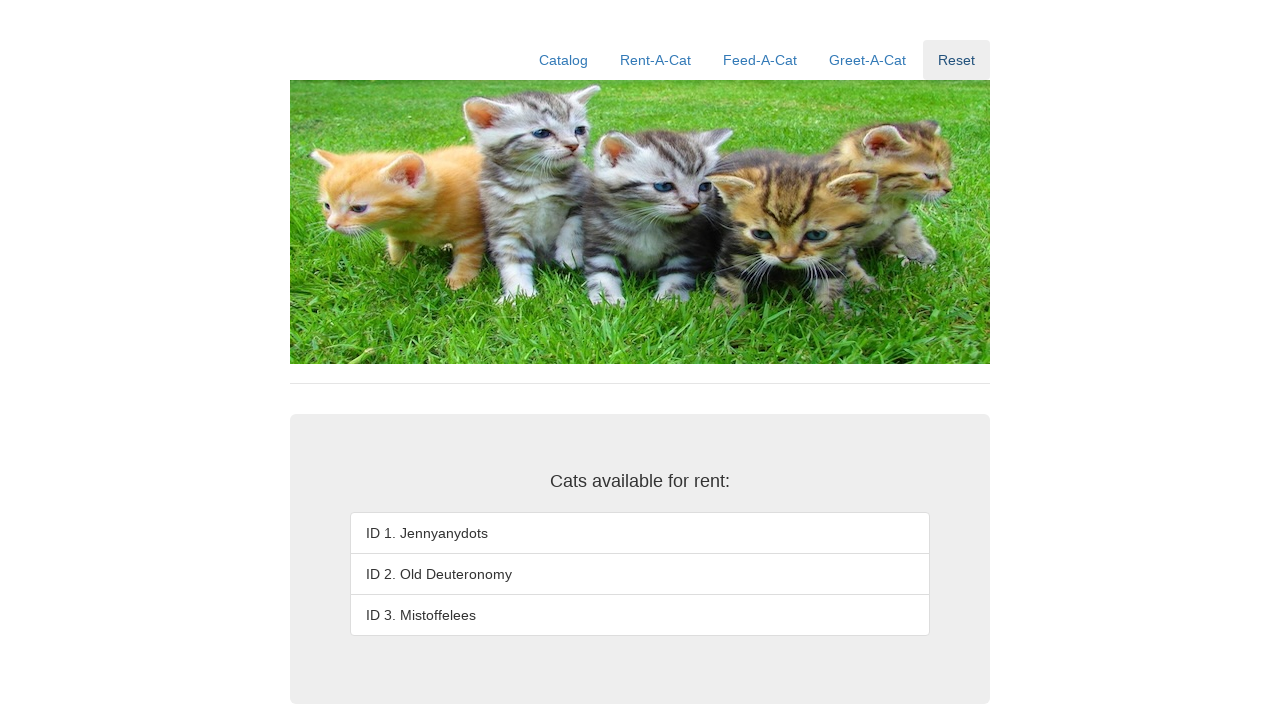

Verified third cat 'ID 3. Mistoffelees' is displayed
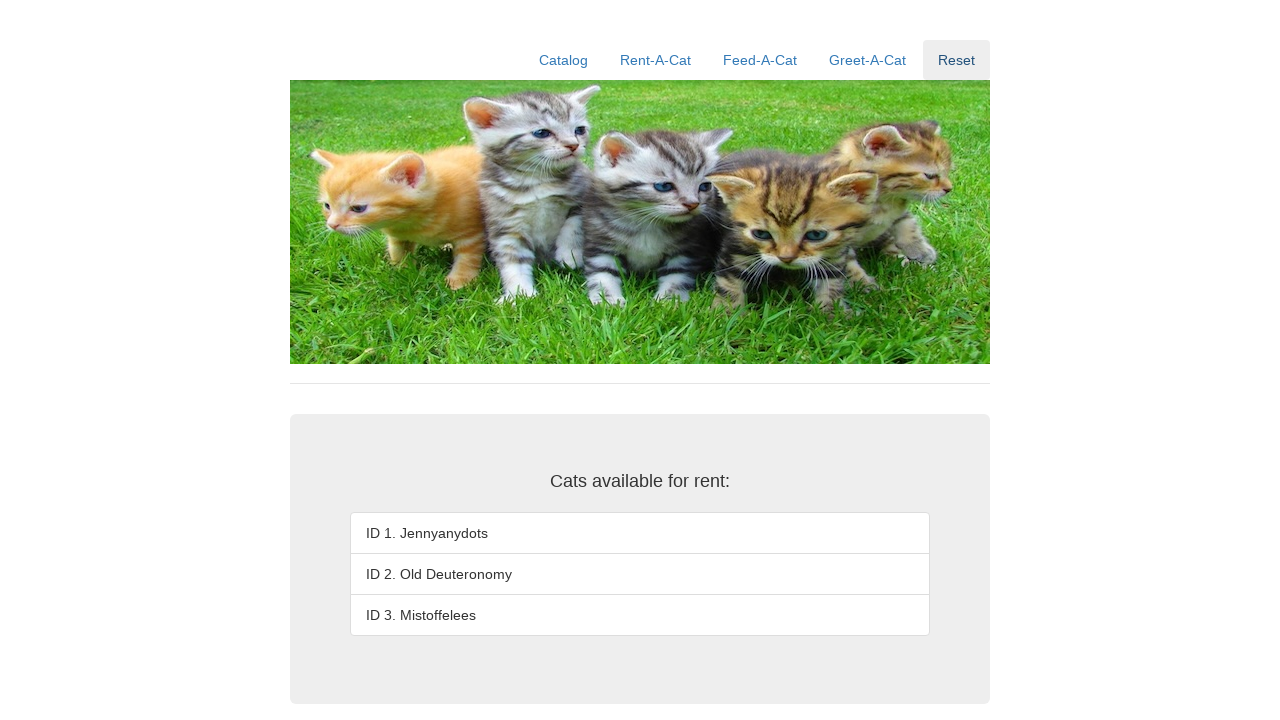

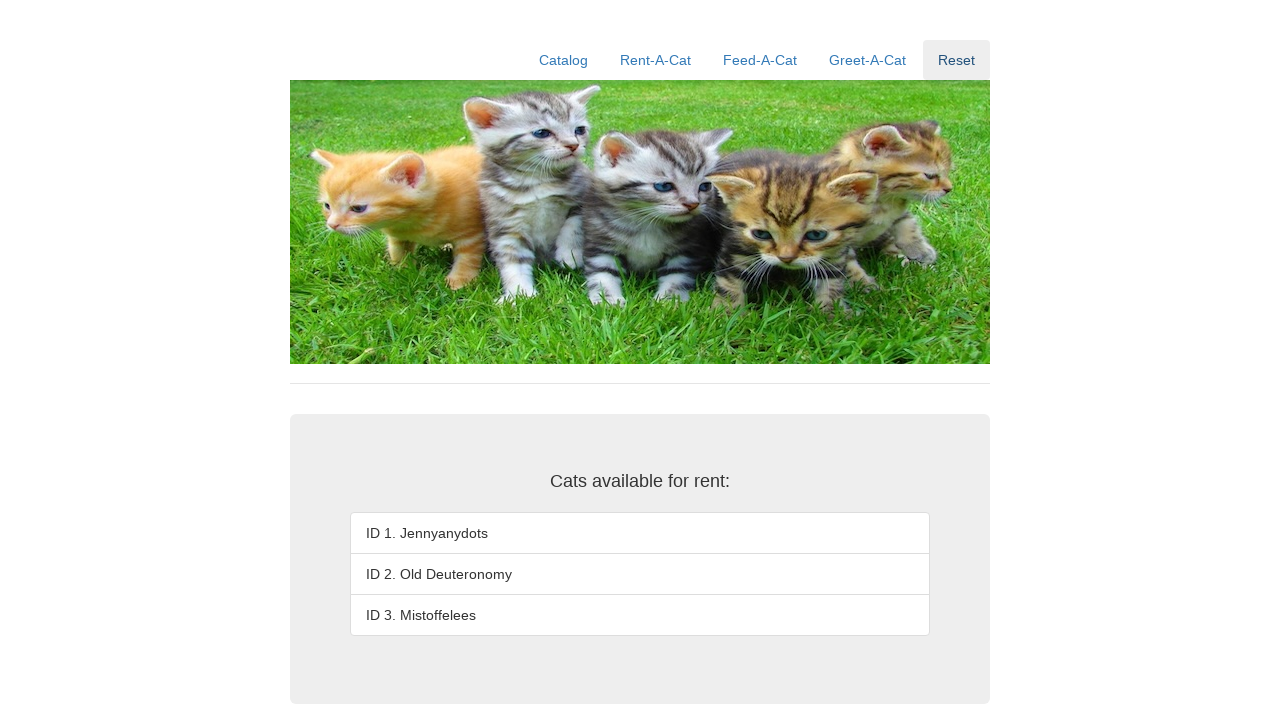